Tests that entering a number too small (below 50) displays the correct error message "Number is too small"

Starting URL: https://acctabootcamp.github.io/site/tasks/enter_a_number

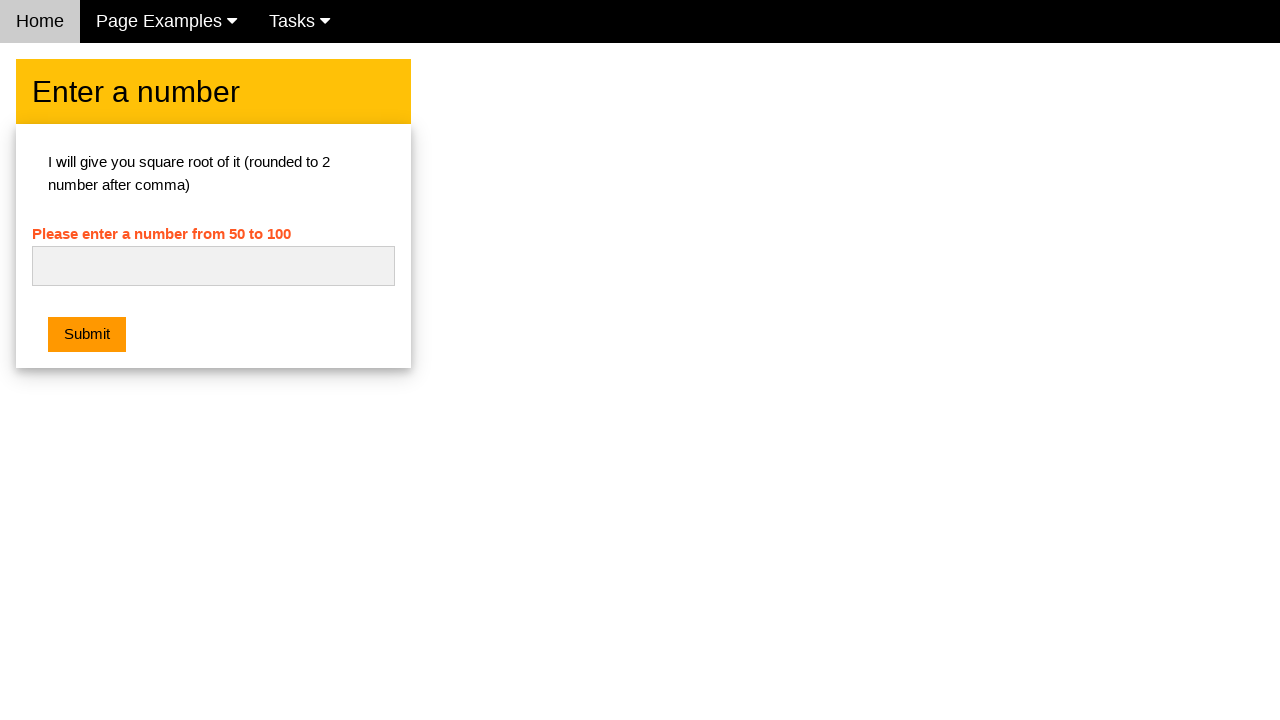

Navigated to the Enter a Number task page
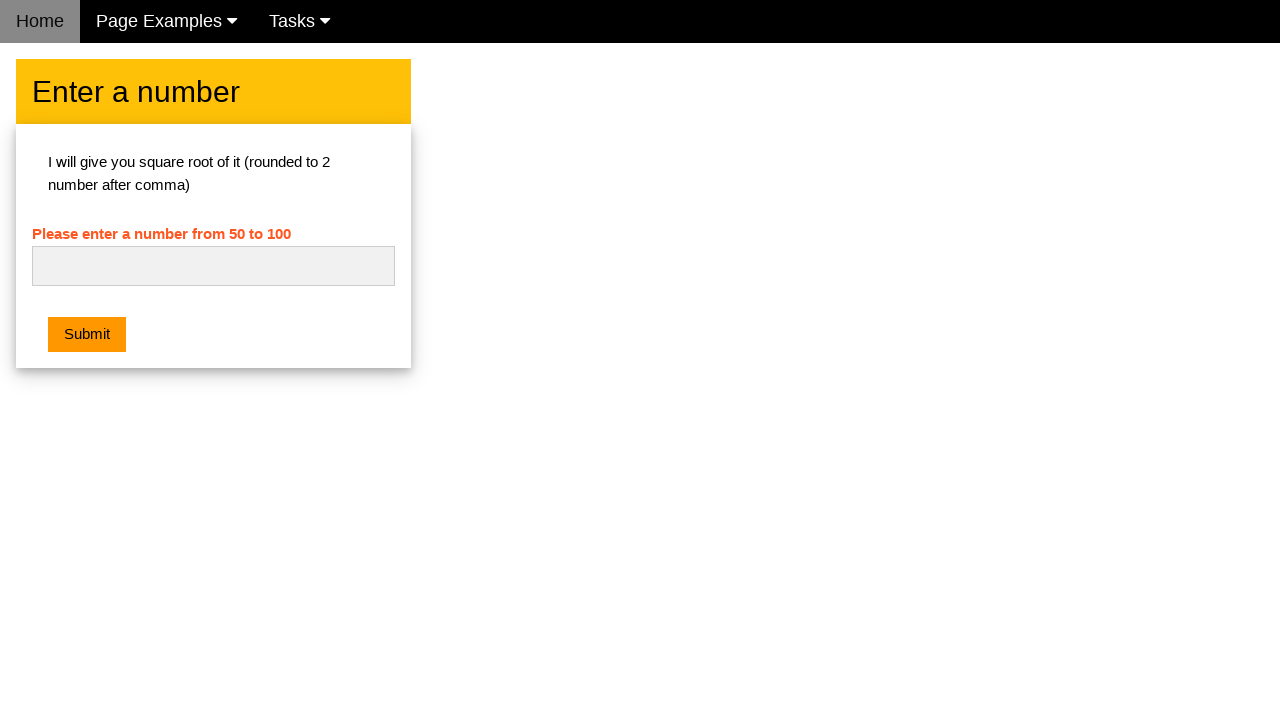

Entered number 7 (below minimum of 50) in the input field on #numb
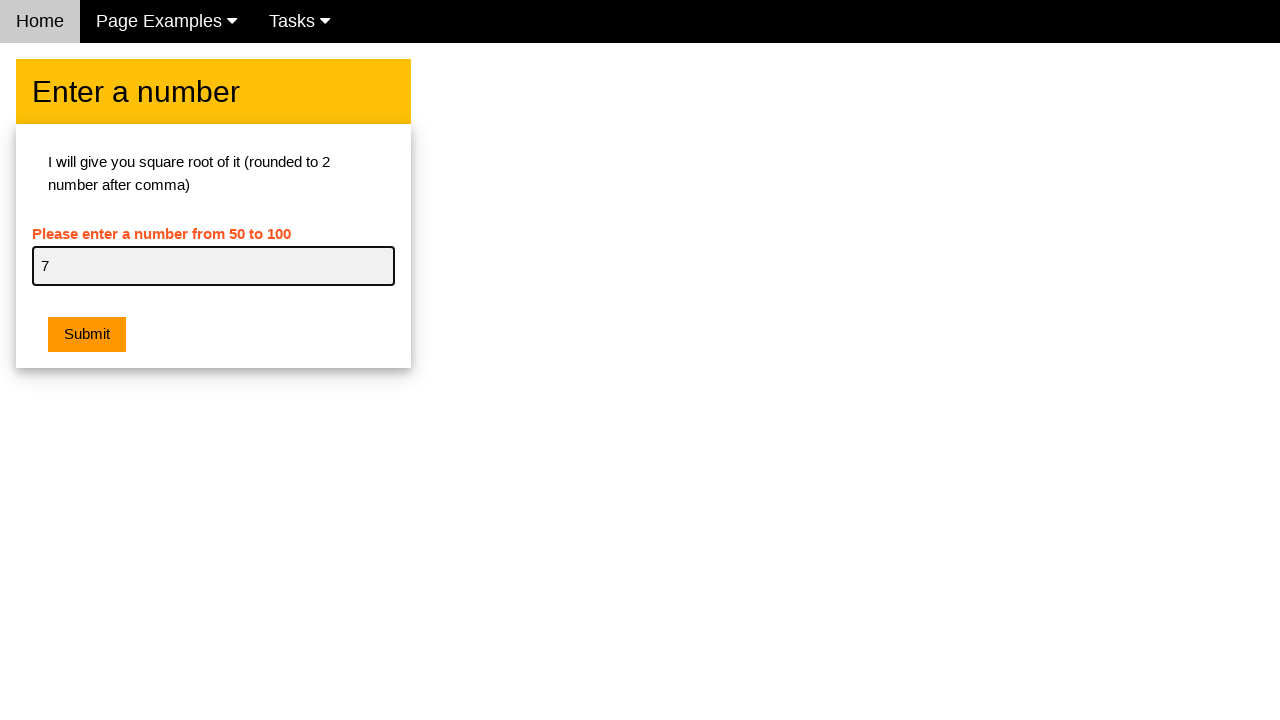

Clicked the submit button at (87, 335) on .w3-orange
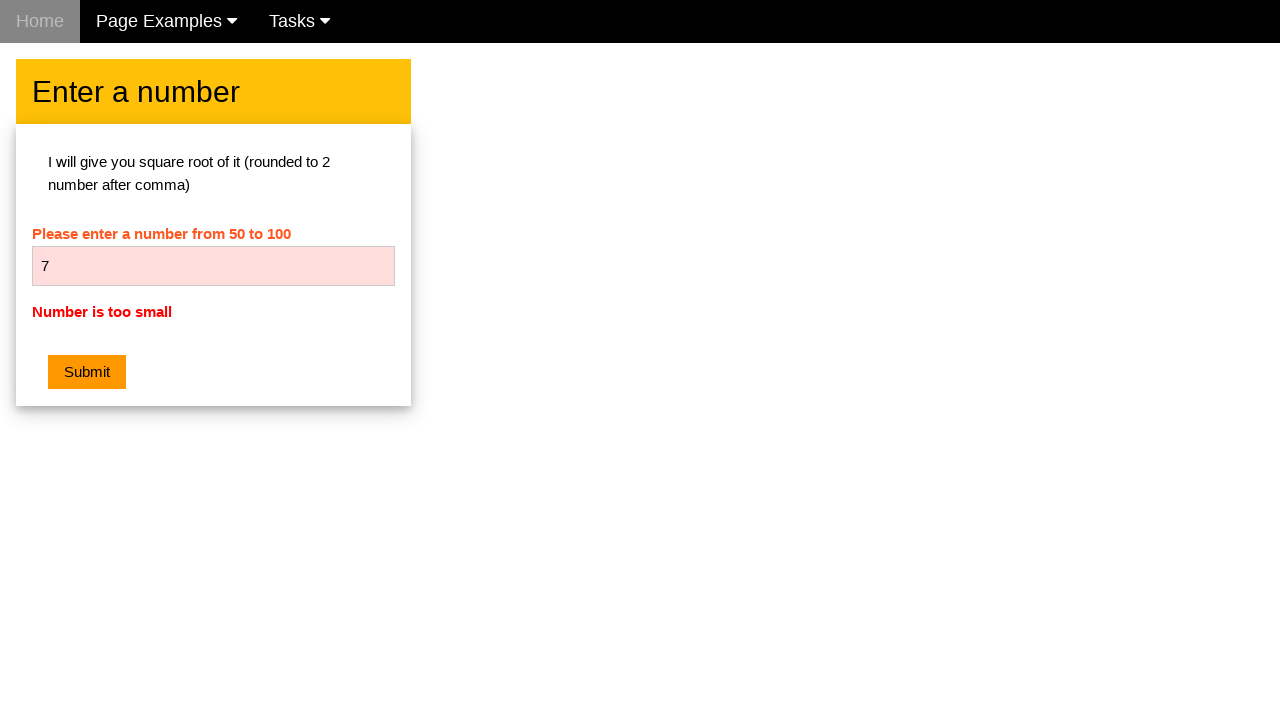

Error message appeared confirming 'Number is too small'
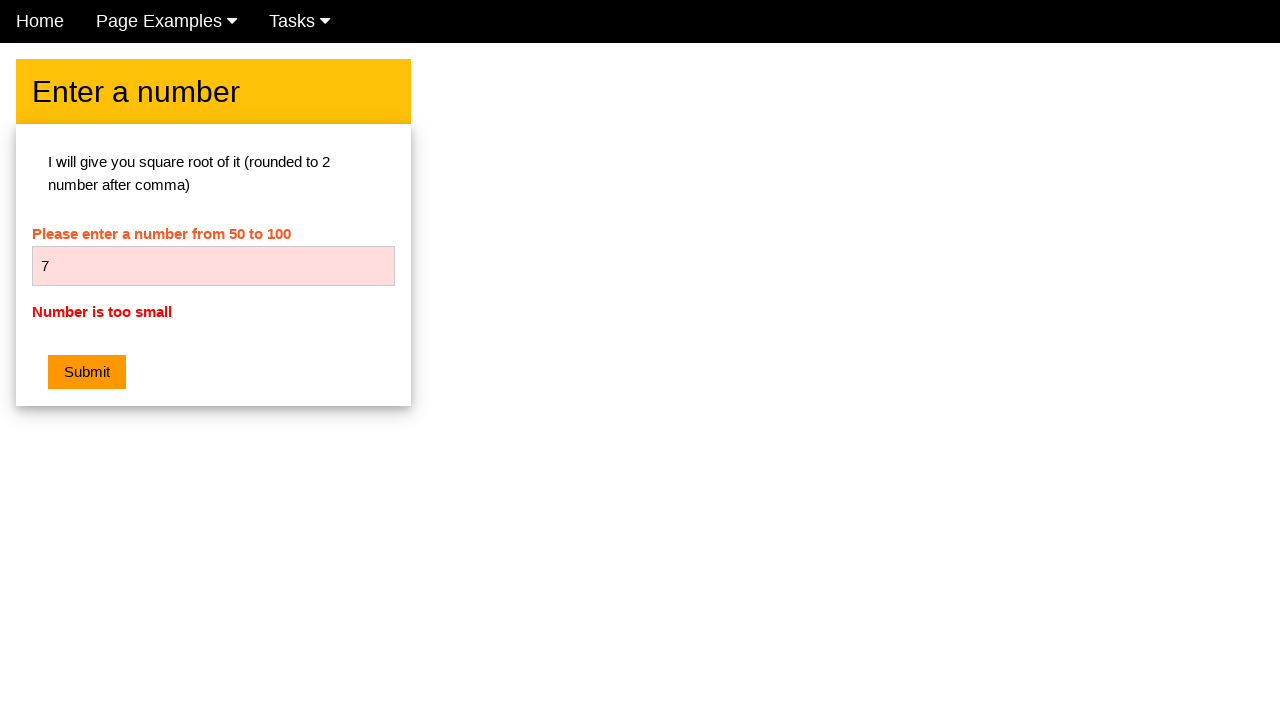

Cleared the input field on #numb
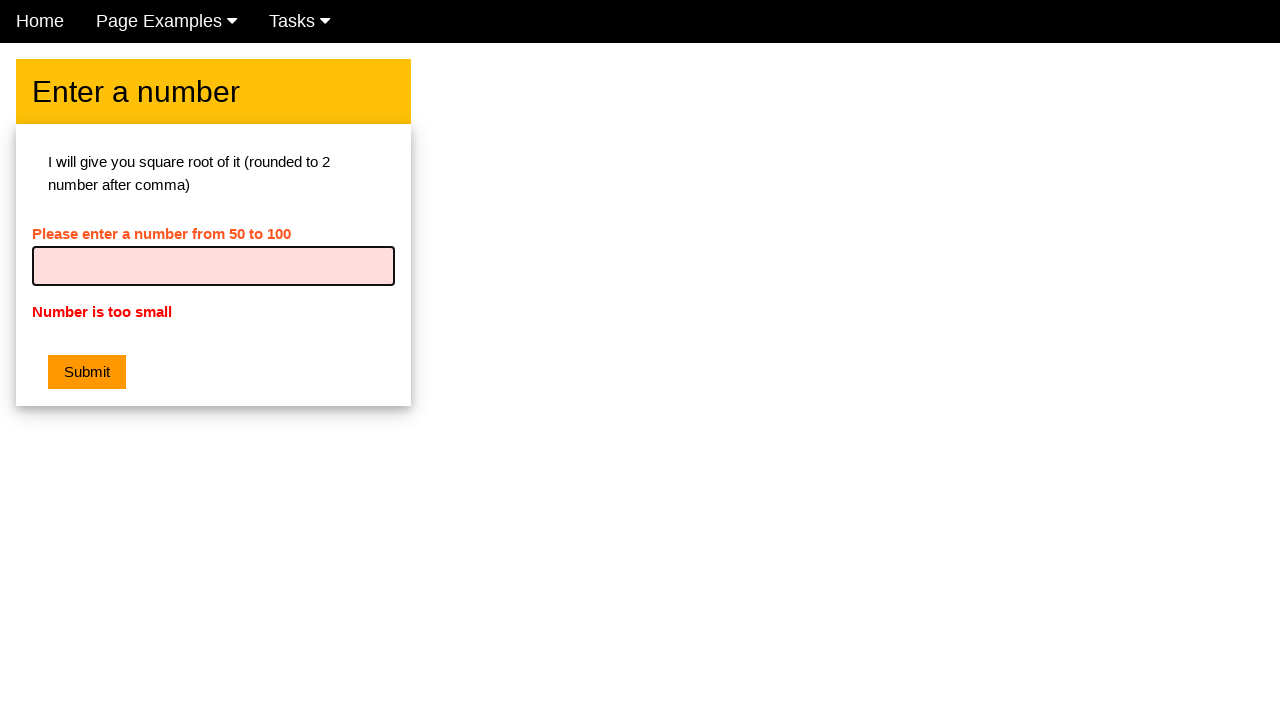

Entered number 37 (below minimum of 50) in the input field on #numb
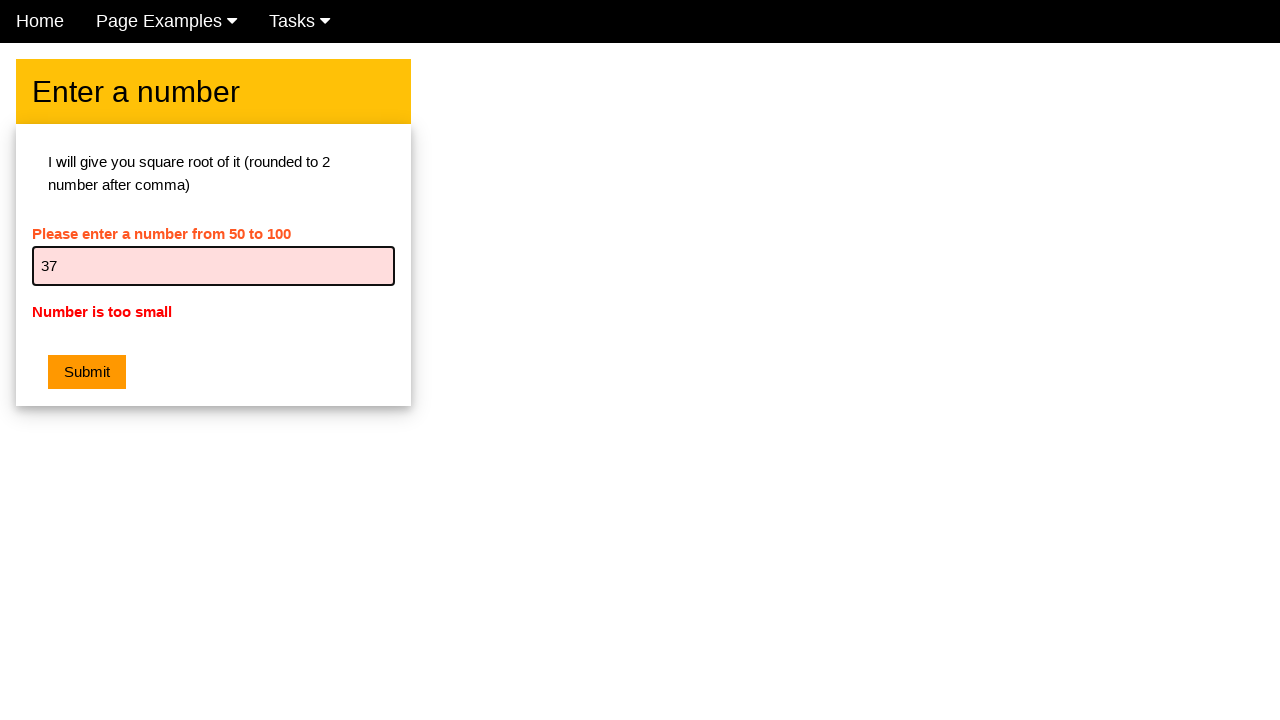

Clicked the submit button again at (87, 372) on .w3-orange
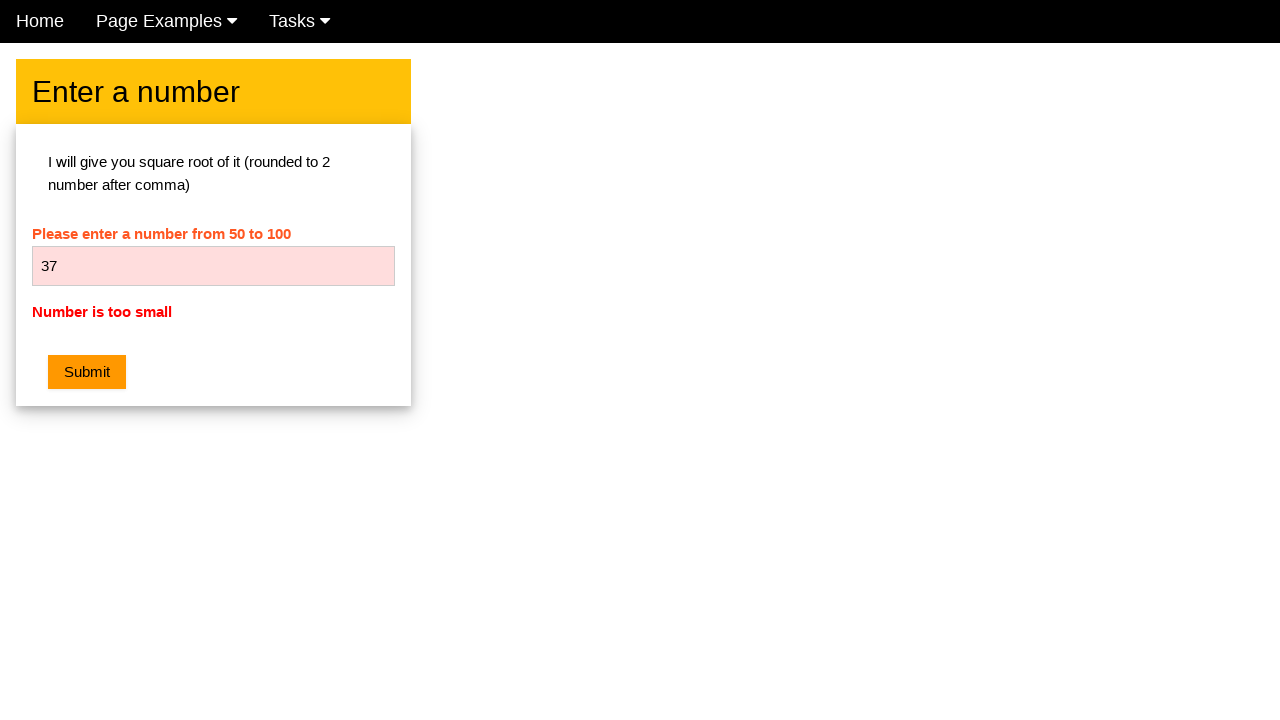

Error message appeared again confirming 'Number is too small' for second attempt
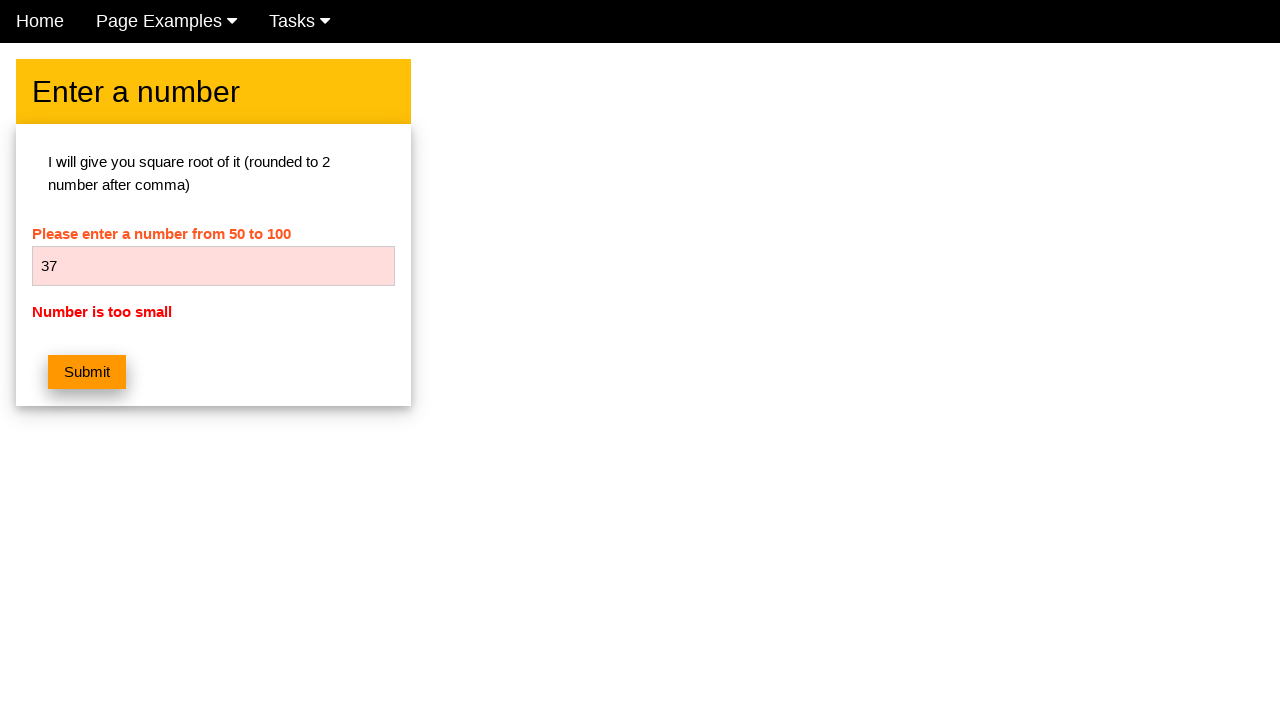

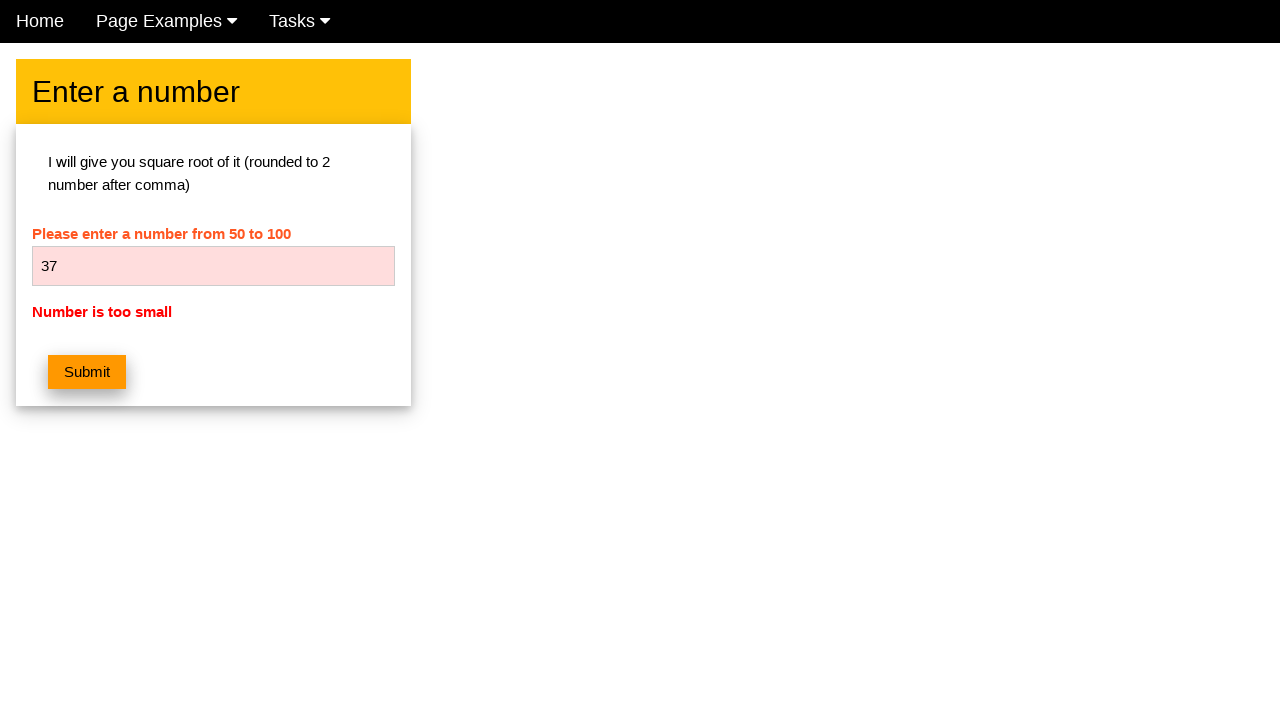